Tests scrolling down by a calculated amount to bring the footer element into the viewport

Starting URL: https://www.selenium.dev/selenium/web/scrolling_tests/frame_with_nested_scrolling_frame_out_of_view.html

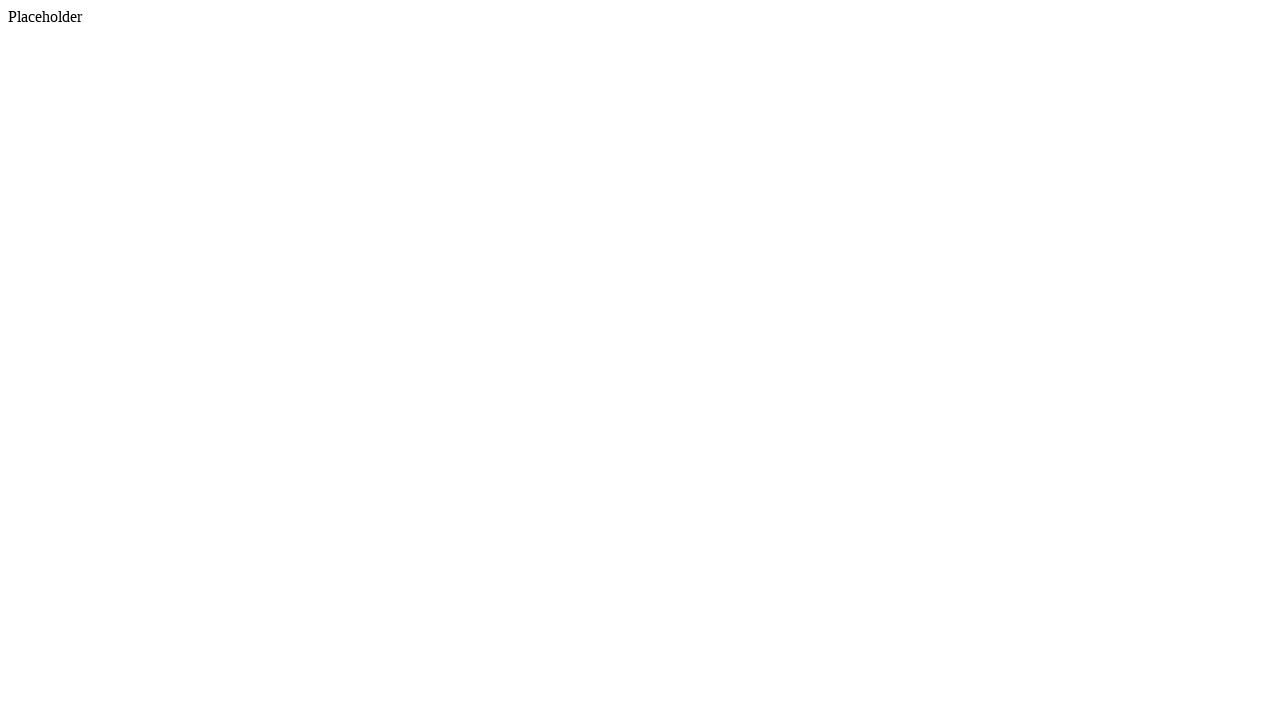

Located footer element
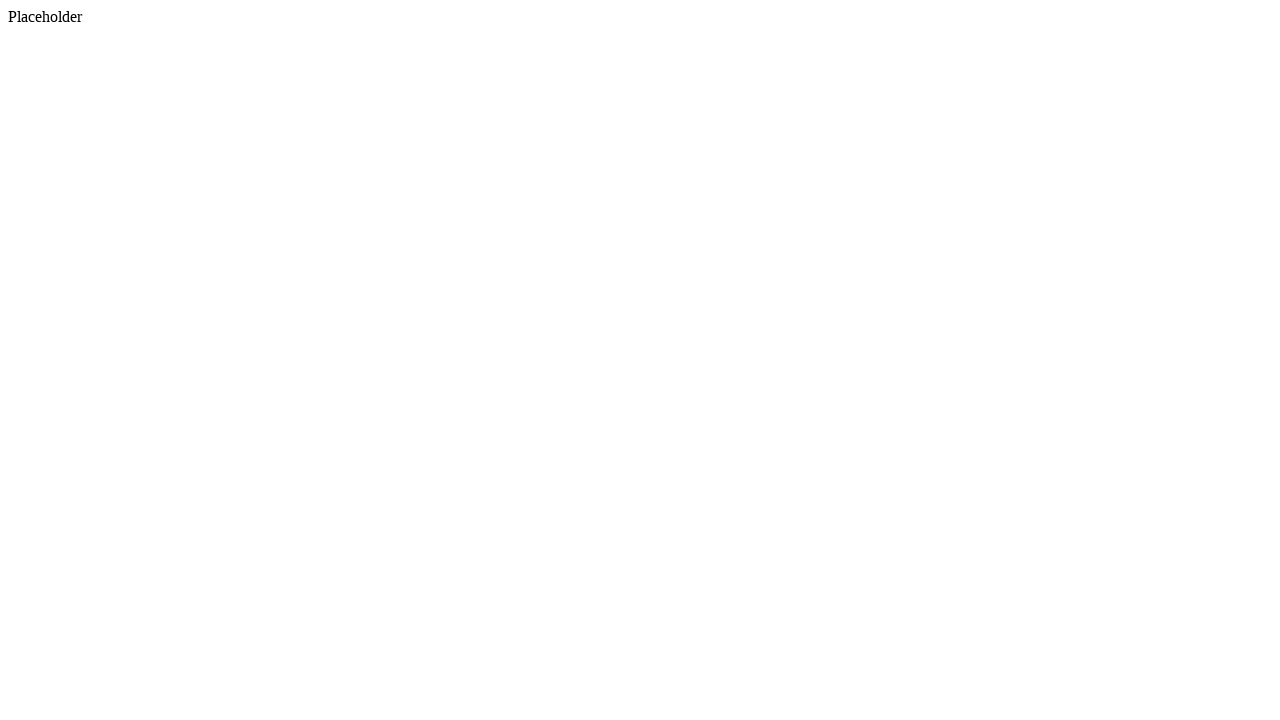

Scrolled footer element into view
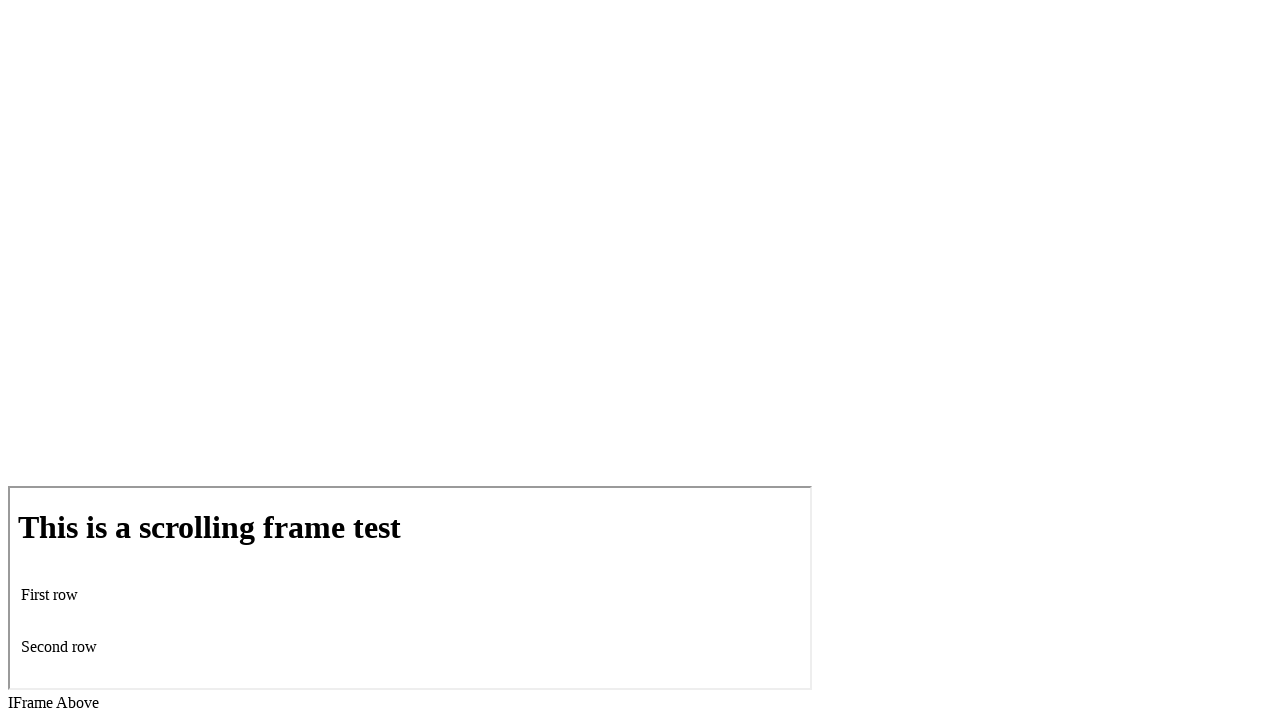

Verified footer element is visible
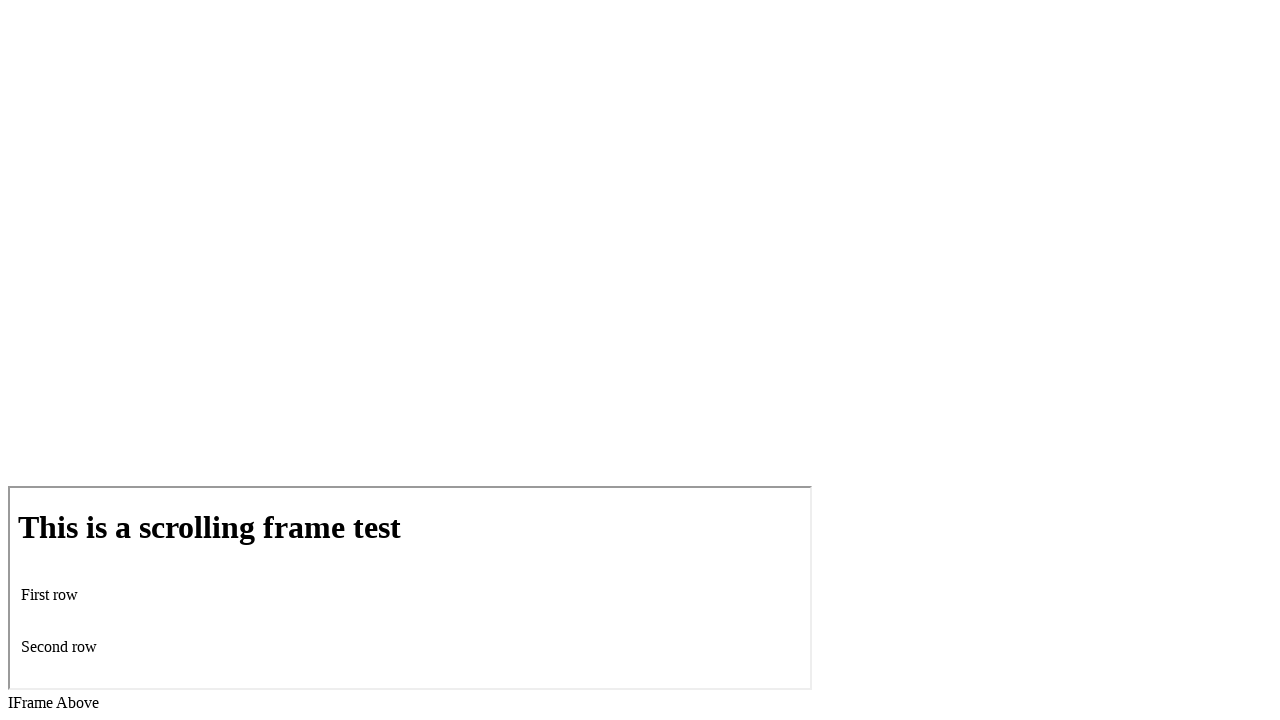

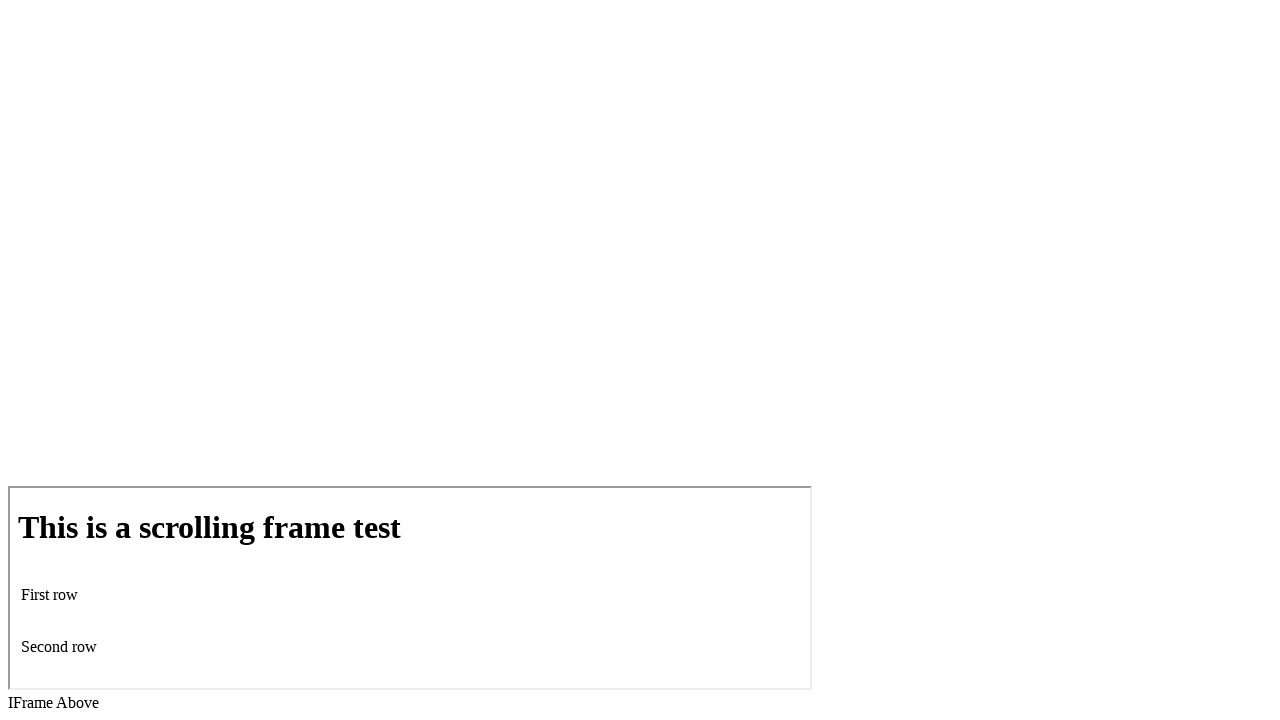